Clicks Remove then Add buttons and verifies the checkbox is present again

Starting URL: https://the-internet.herokuapp.com/dynamic_controls

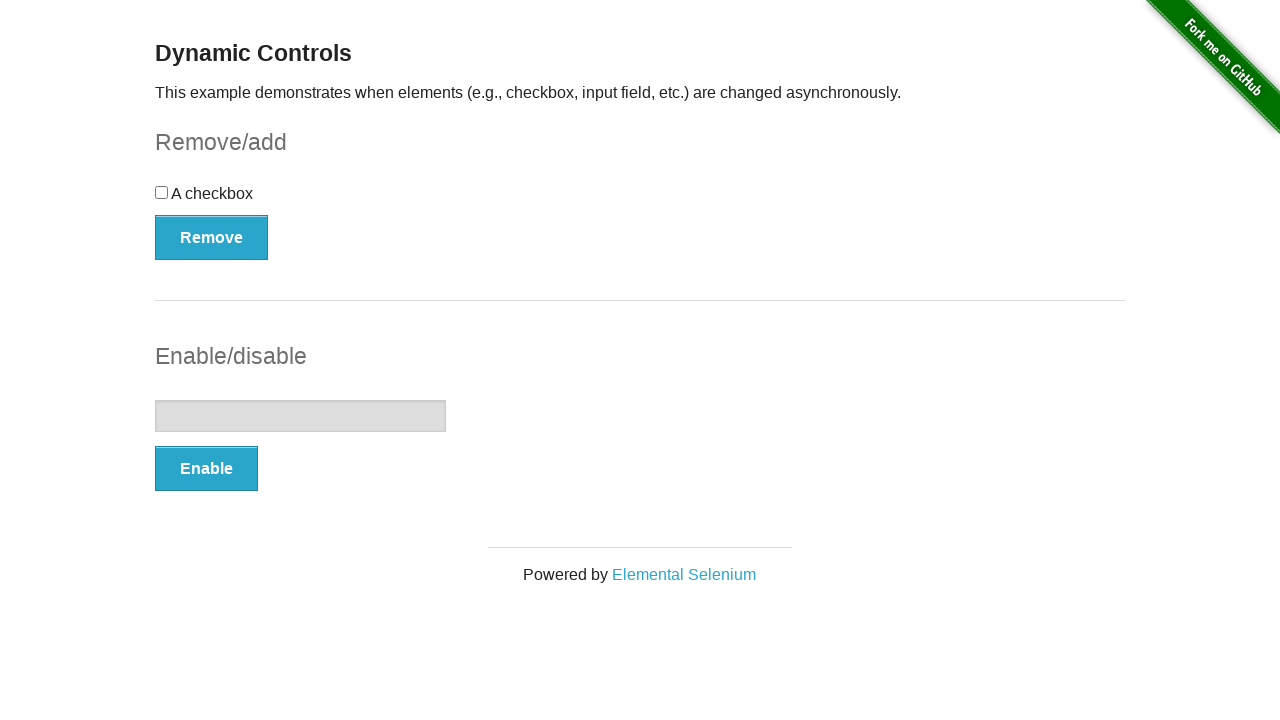

Clicked Remove button to remove the checkbox at (212, 237) on button:has-text('Remove')
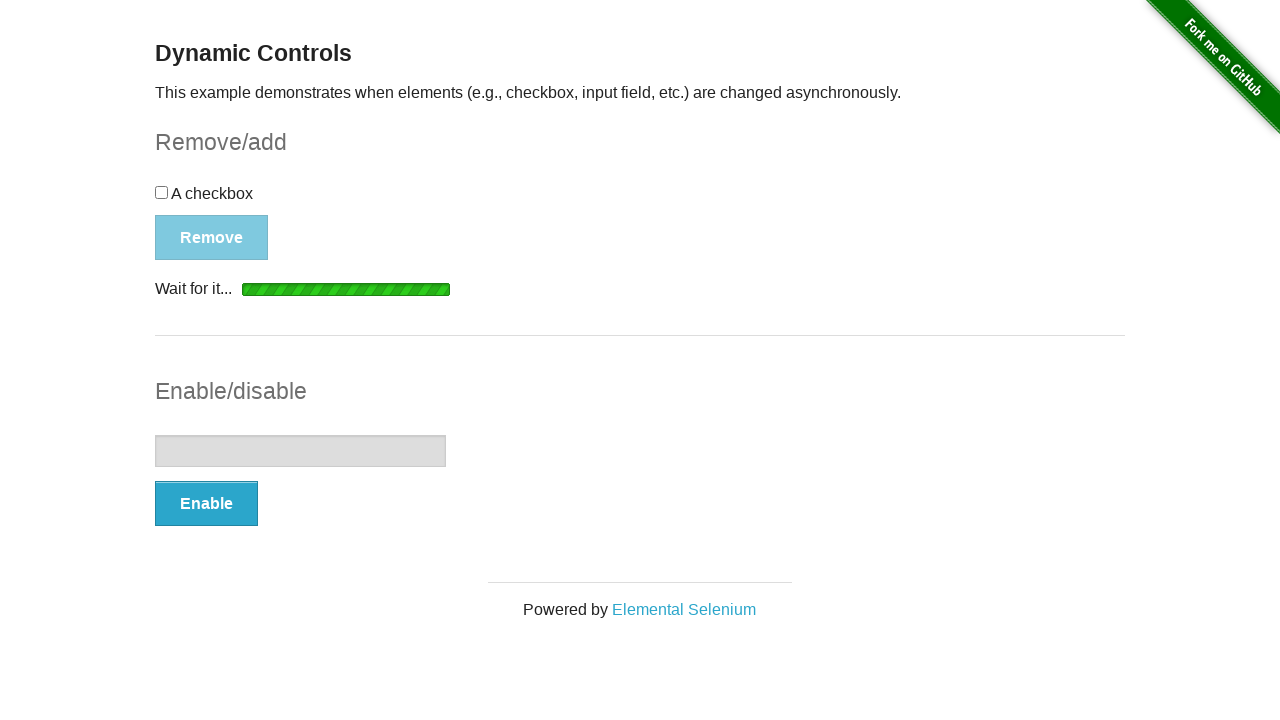

Add button appeared after checkbox removal
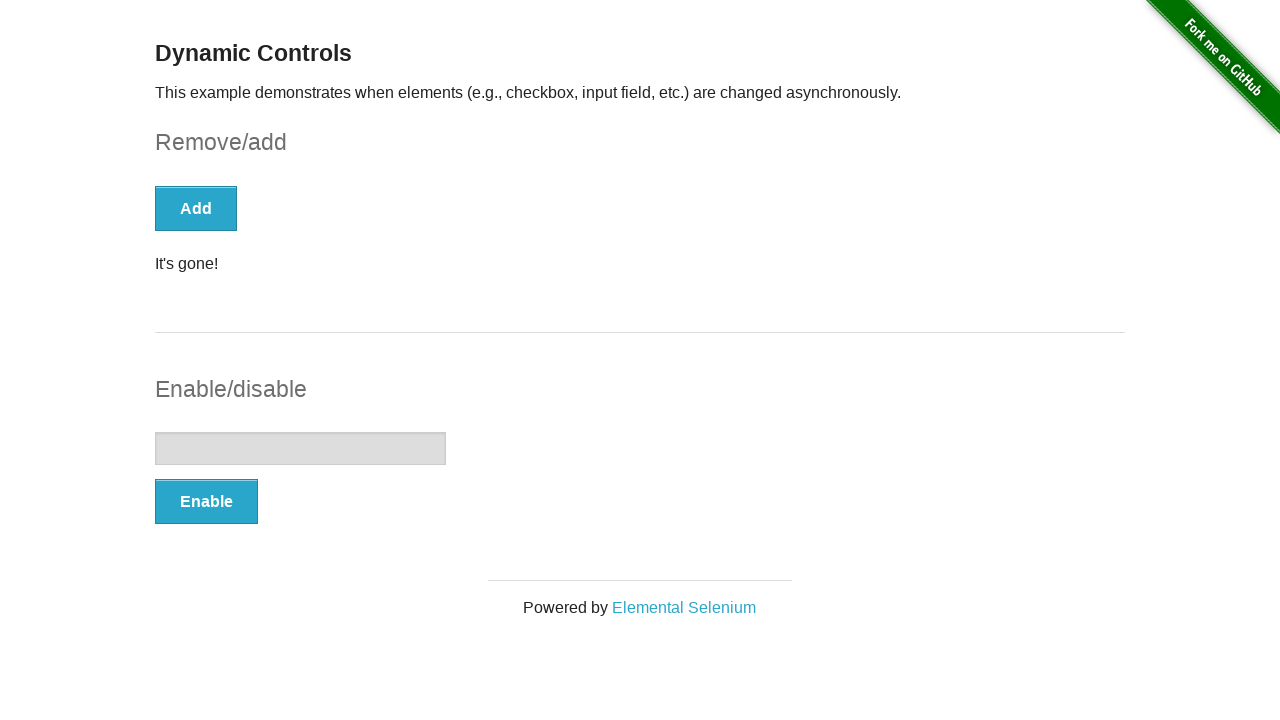

Clicked Add button to restore the checkbox at (196, 208) on button:has-text('Add')
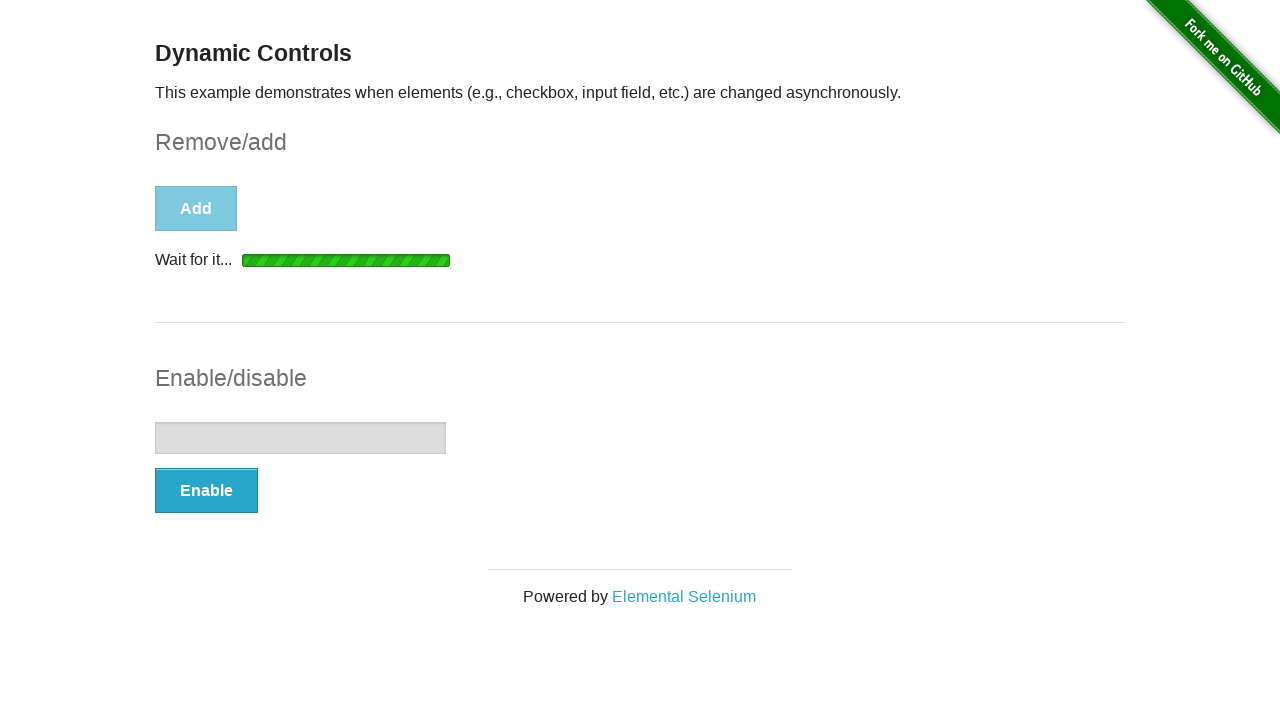

Checkbox restoration confirmed with success message
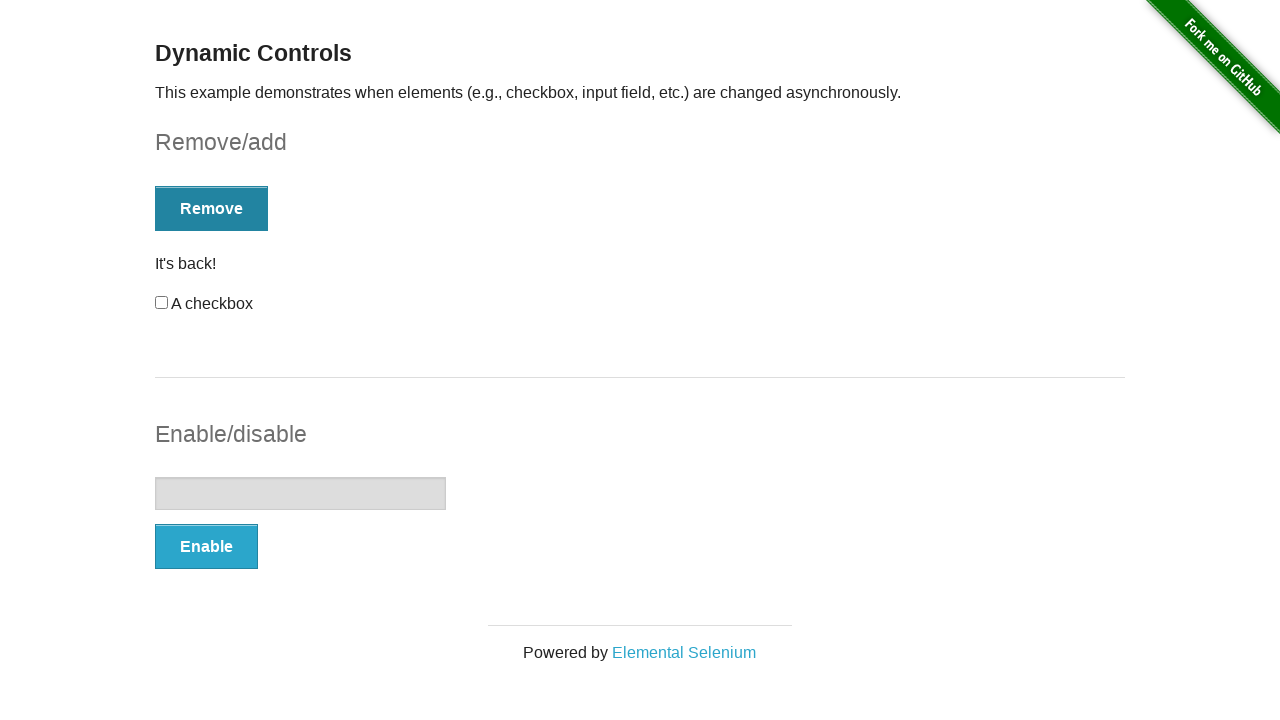

Verified that checkbox is present in the DOM
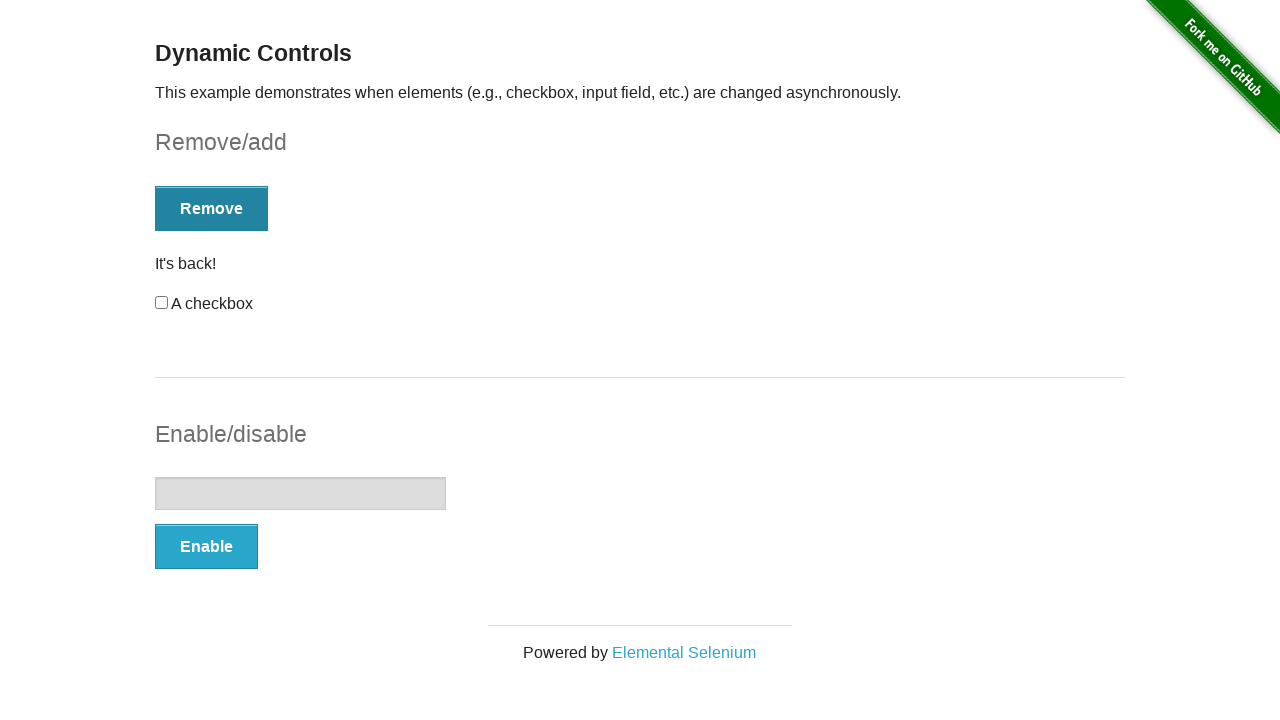

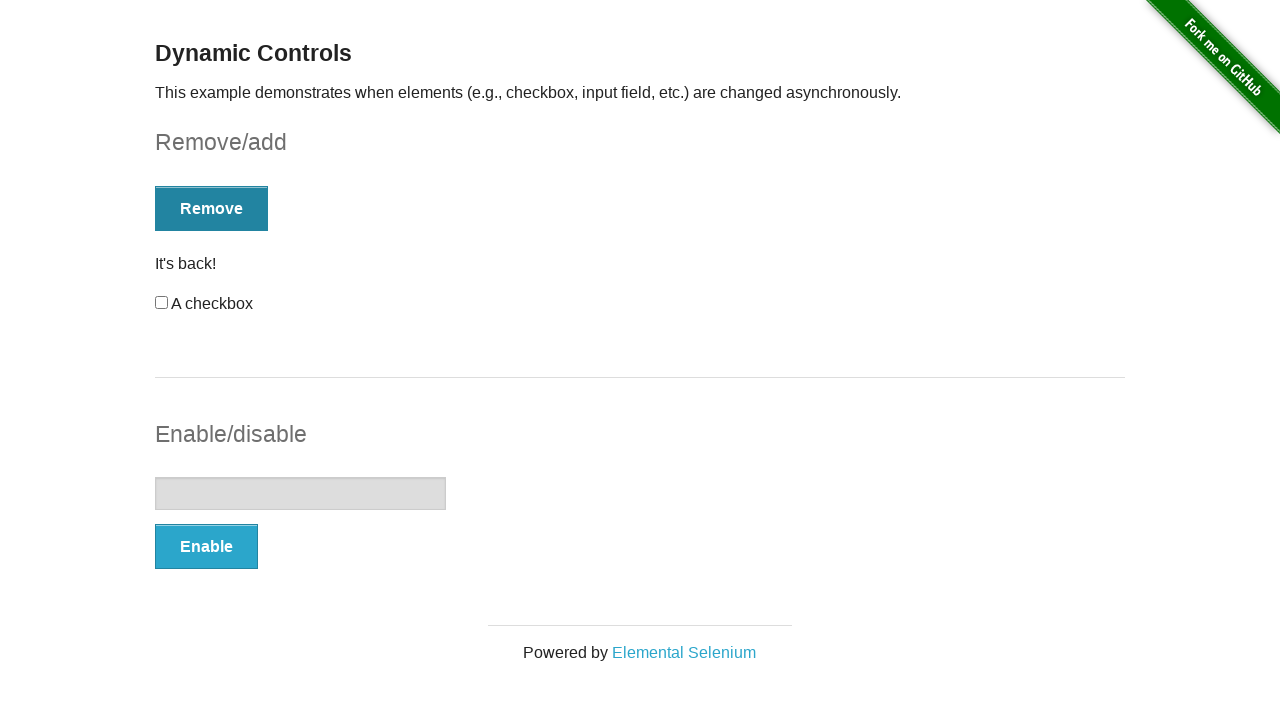